Navigates to Flipkart homepage (IE browser test case)

Starting URL: https://www.flipkart.com/

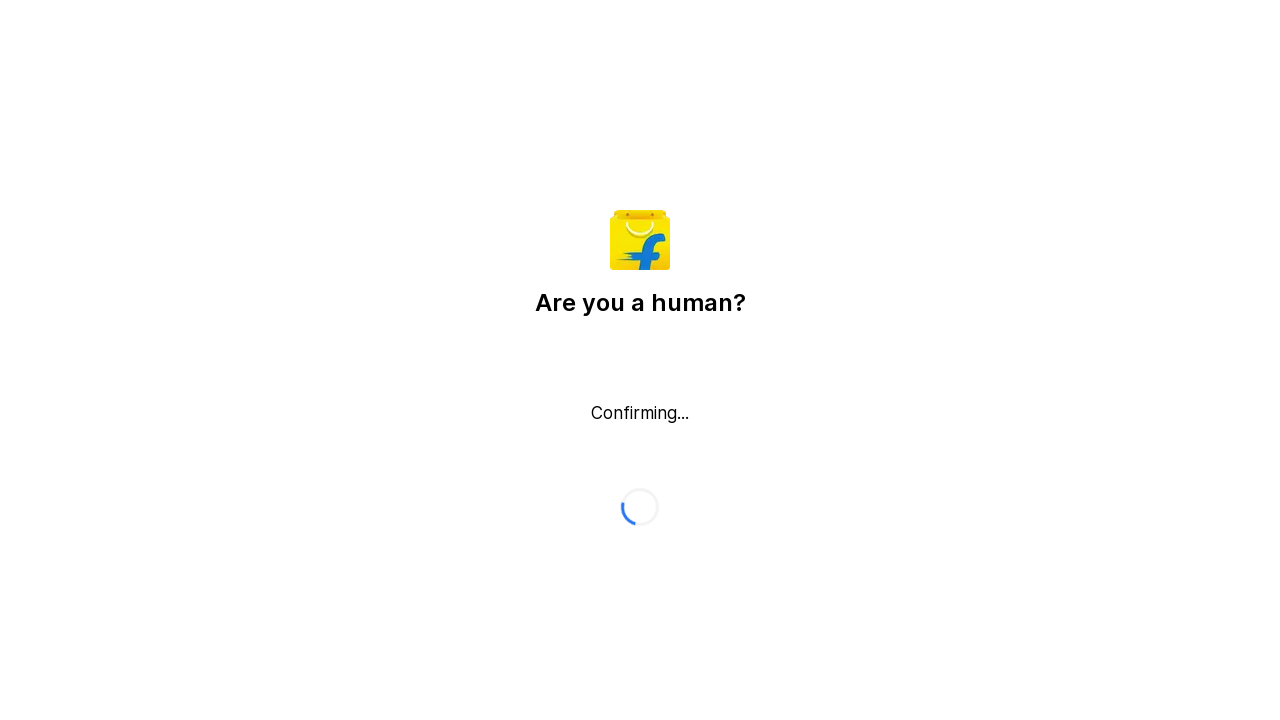

Navigated to Flipkart homepage
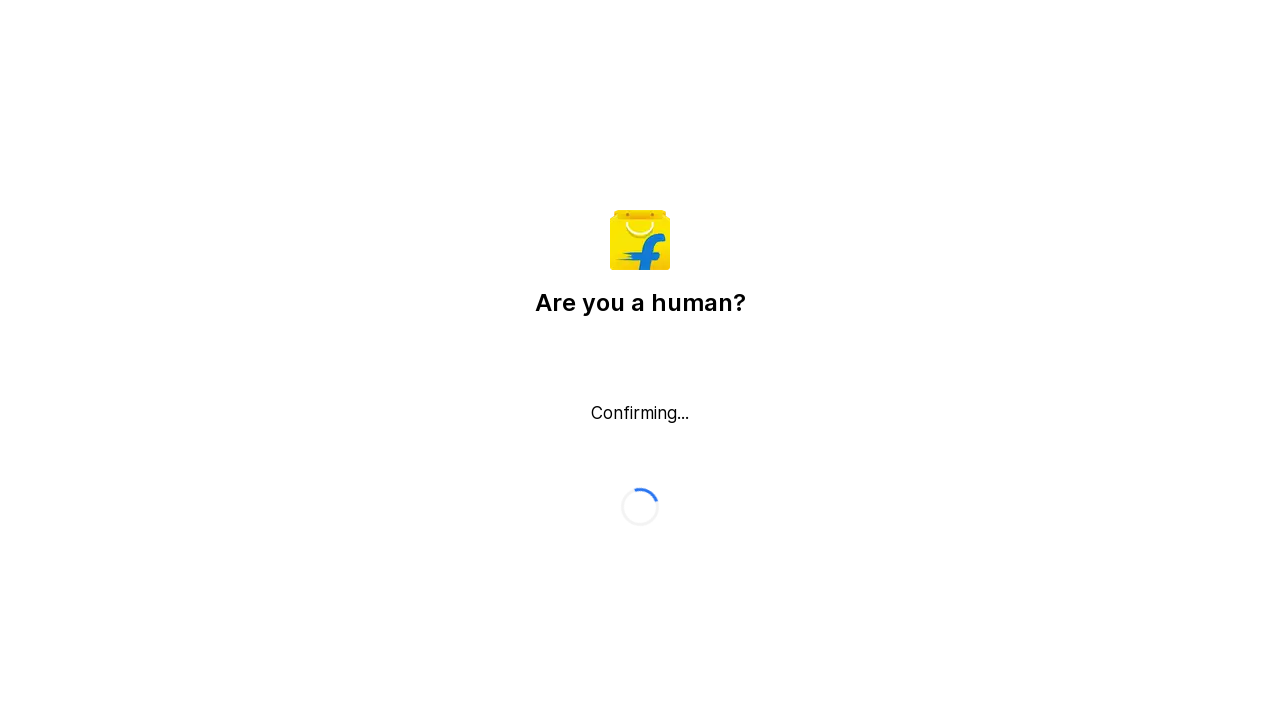

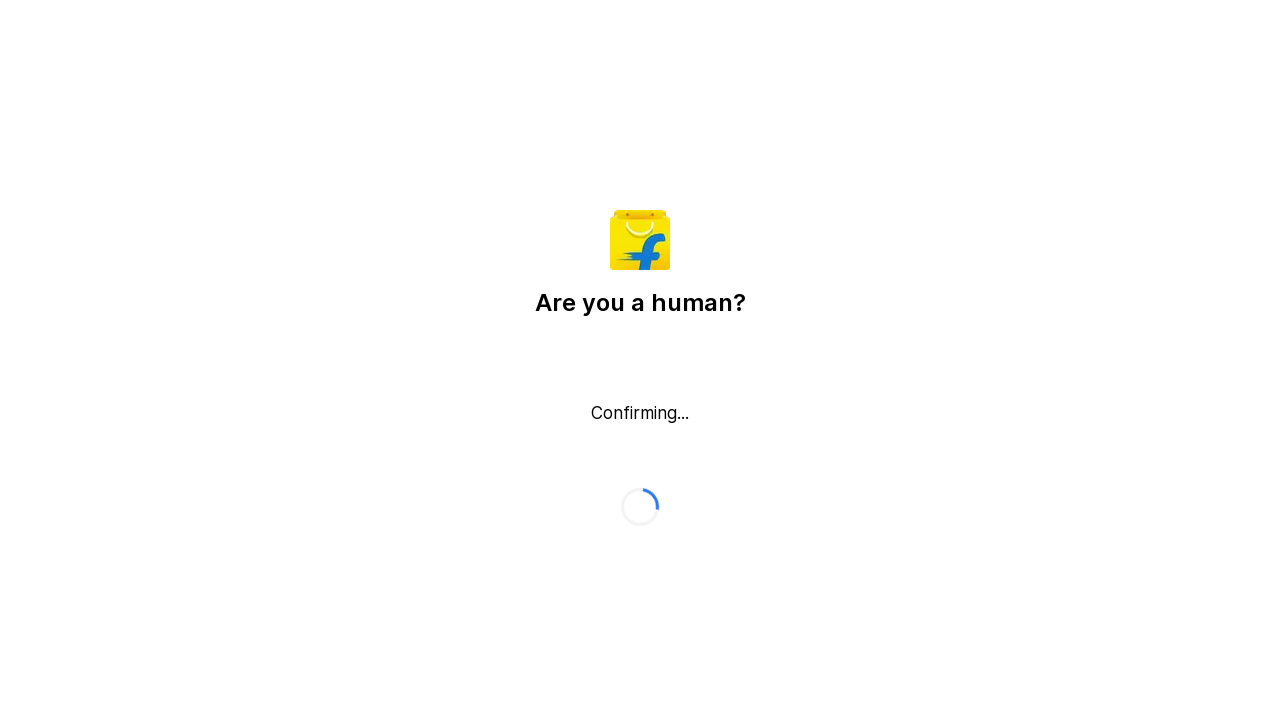